Tests a form that requires calculating the sum of two displayed numbers and selecting the result from a dropdown menu

Starting URL: http://suninjuly.github.io/selects1.html

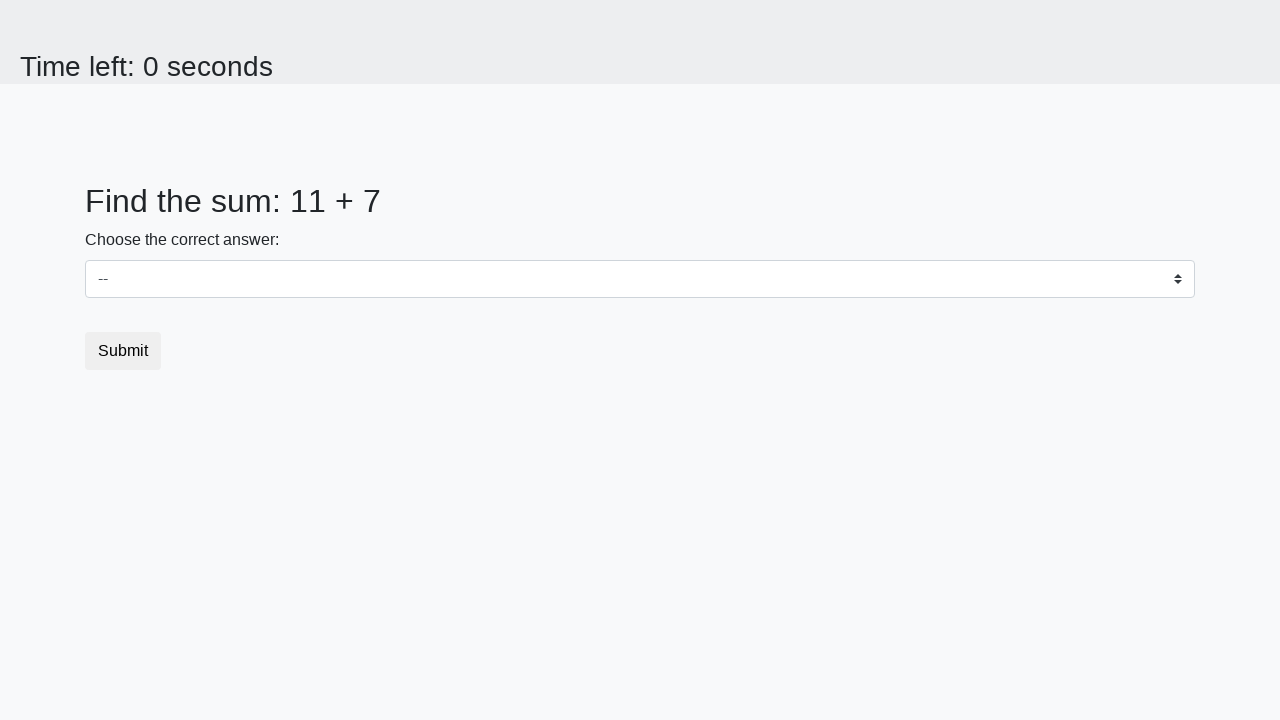

Retrieved first number from #num1 element
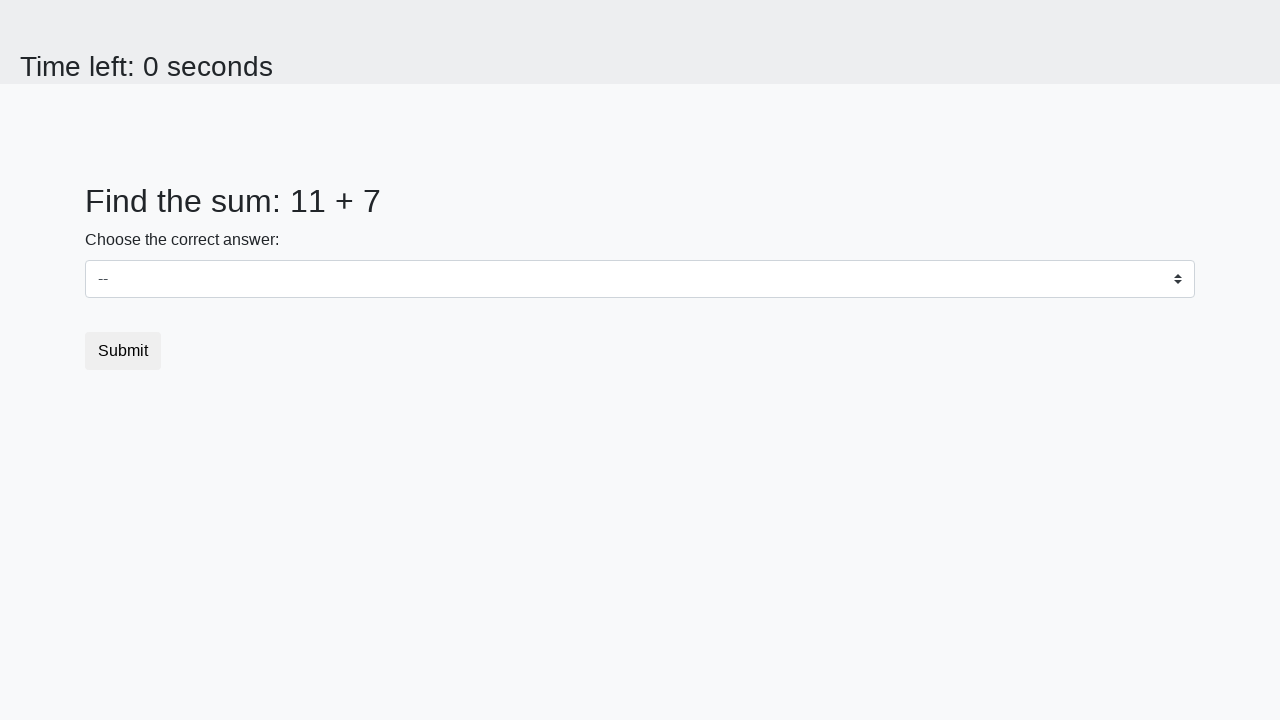

Retrieved second number from #num2 element
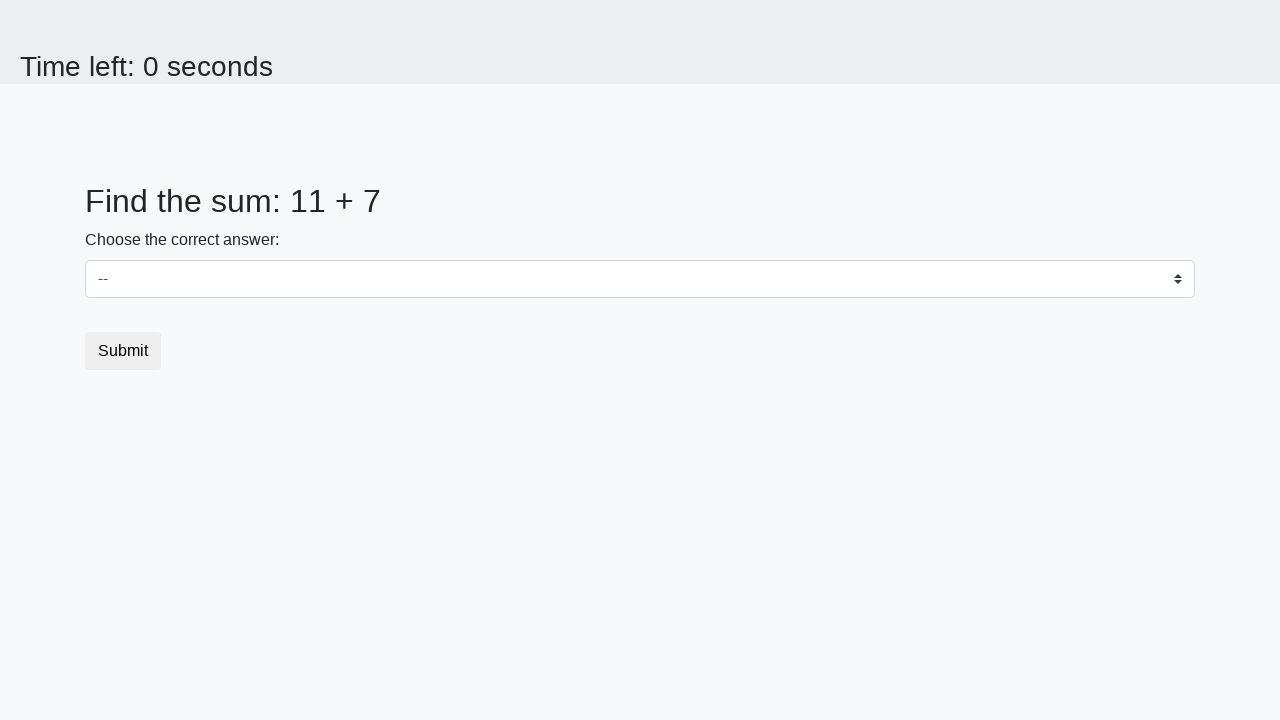

Calculated sum of 11 + 7 = 18
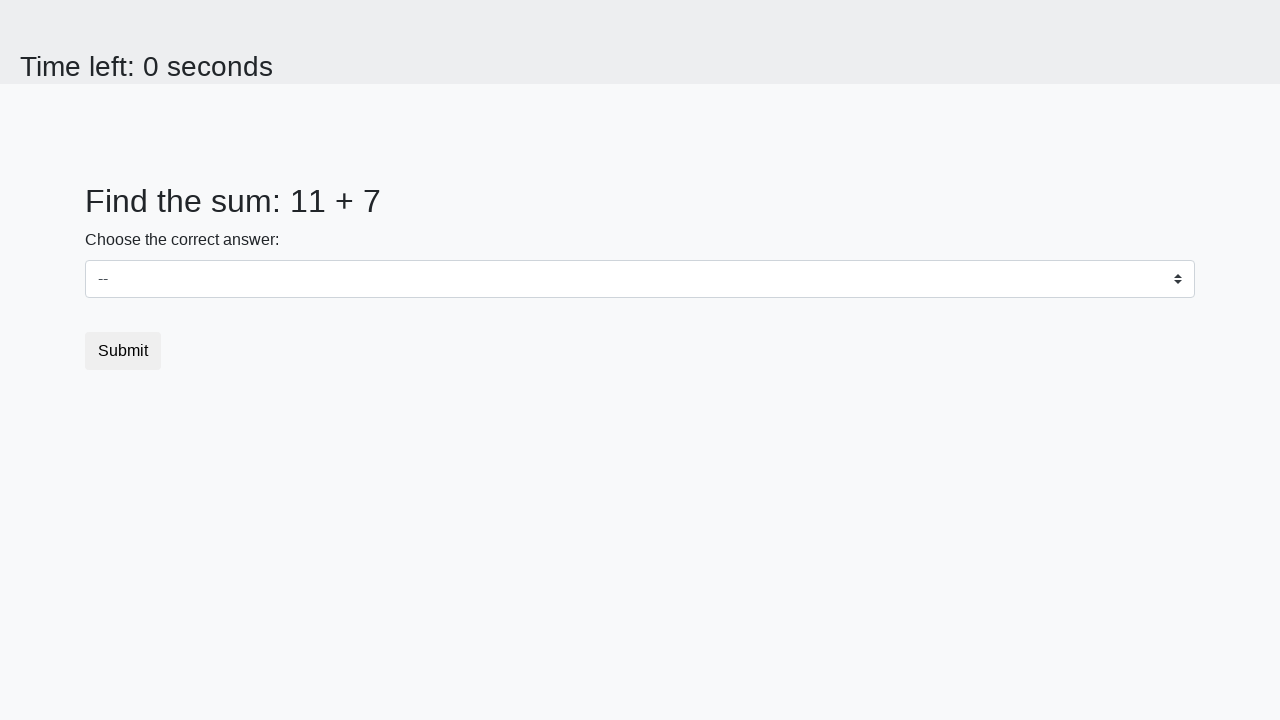

Selected sum value '18' from dropdown menu on select
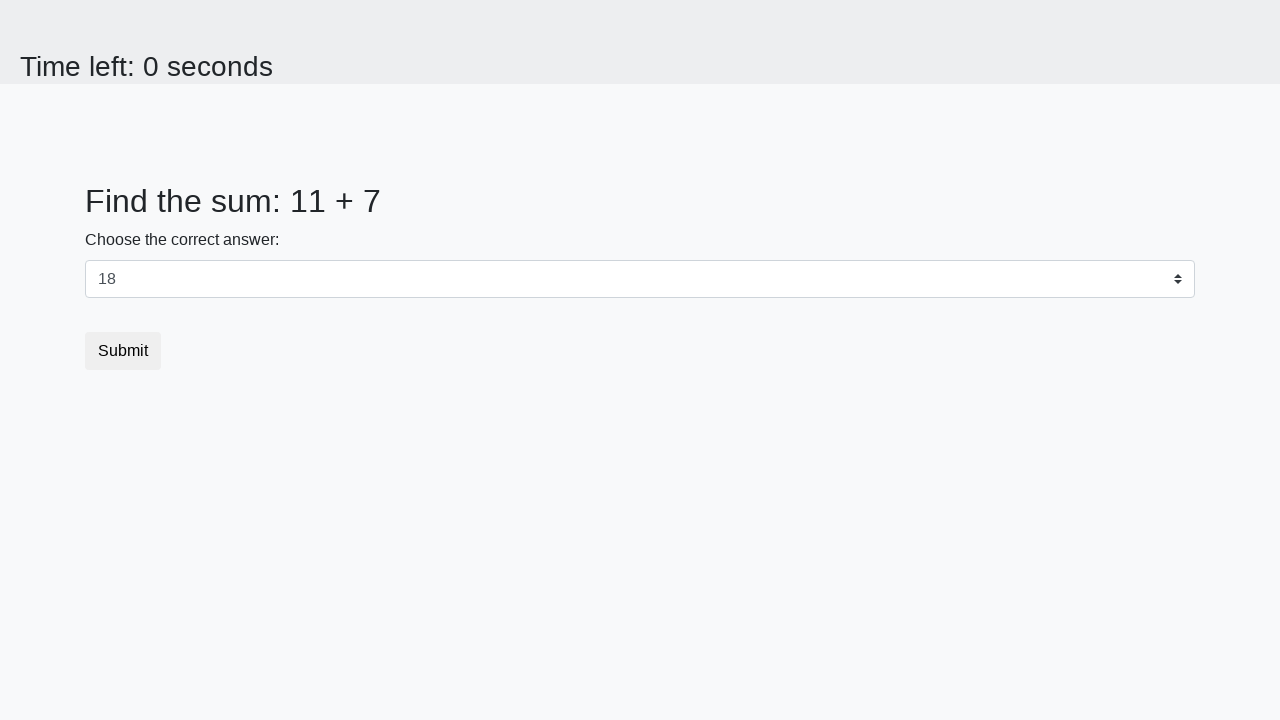

Clicked the submit button at (123, 351) on .btn
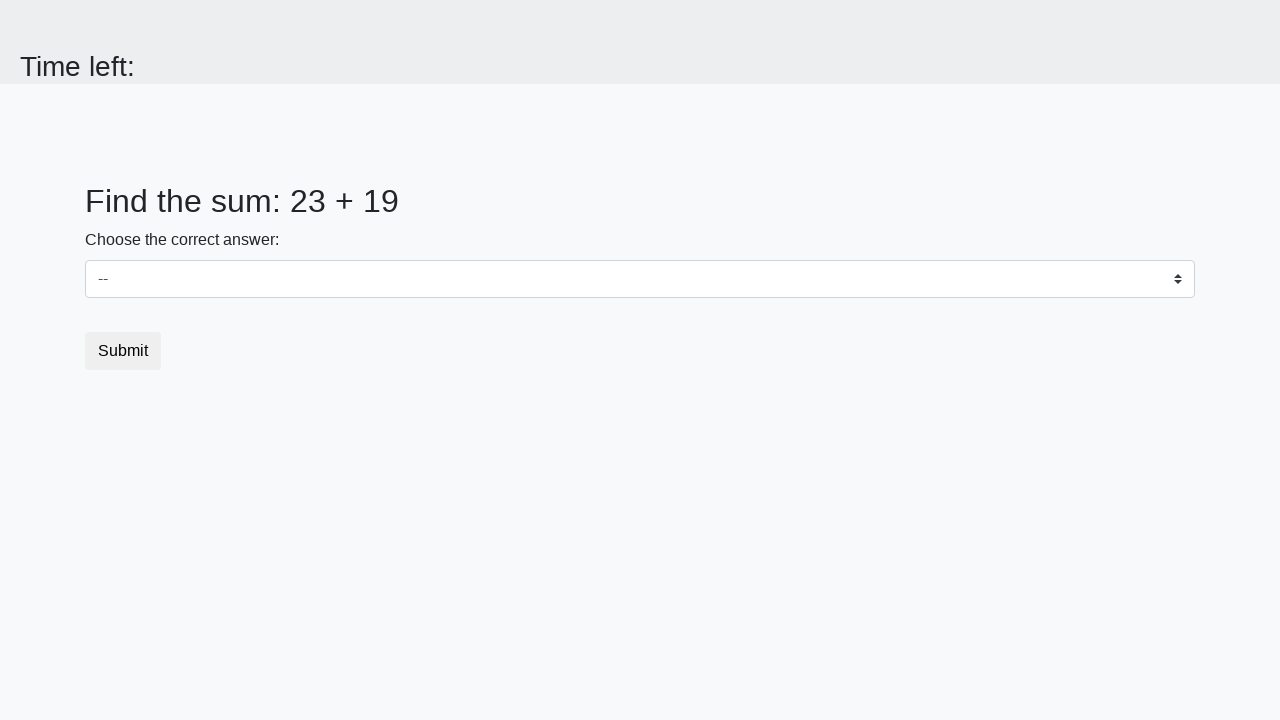

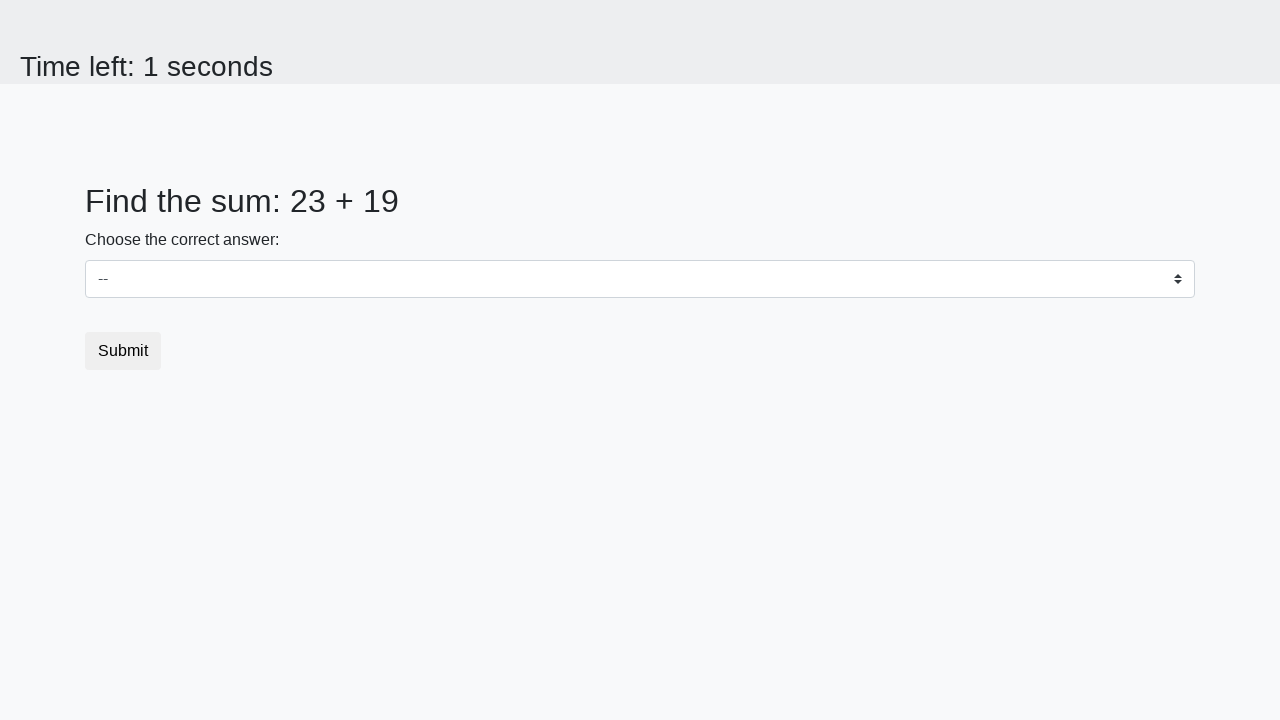